Tests responsive design by setting viewport to iPad Air dimensions and capturing a screenshot

Starting URL: https://fes.nijisanji.jp/

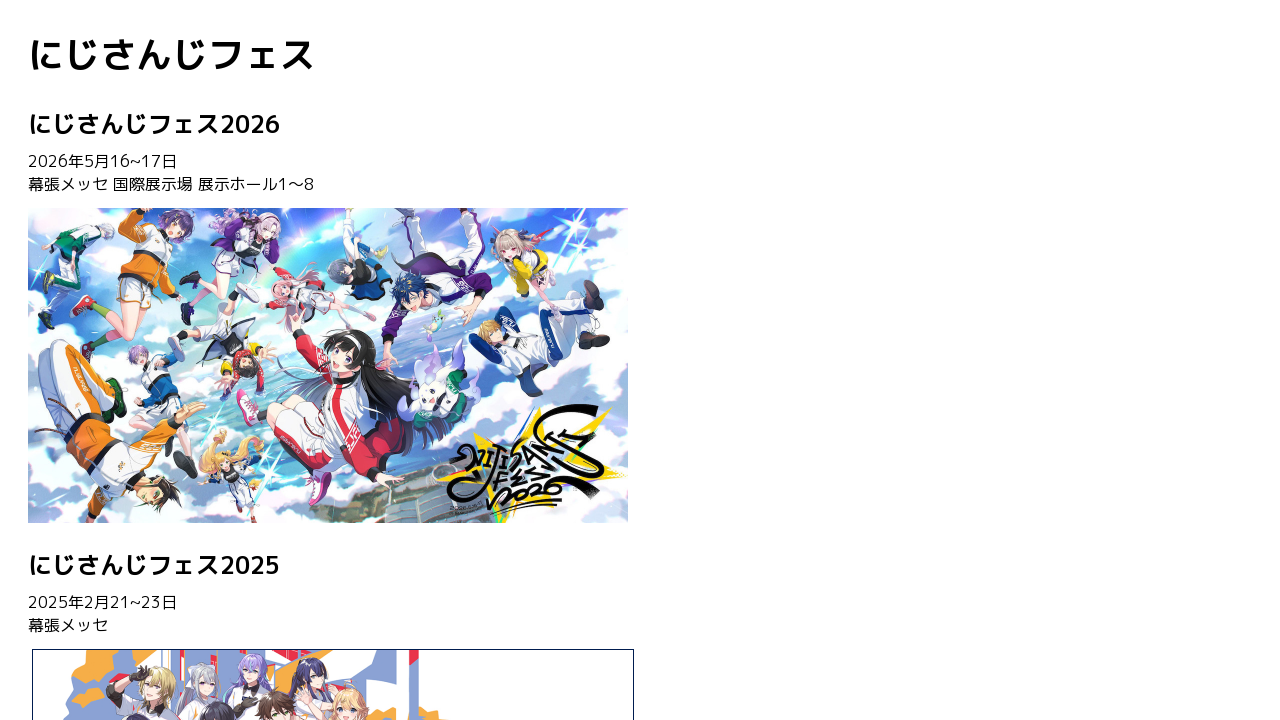

Set viewport to iPad Air dimensions (820x1180)
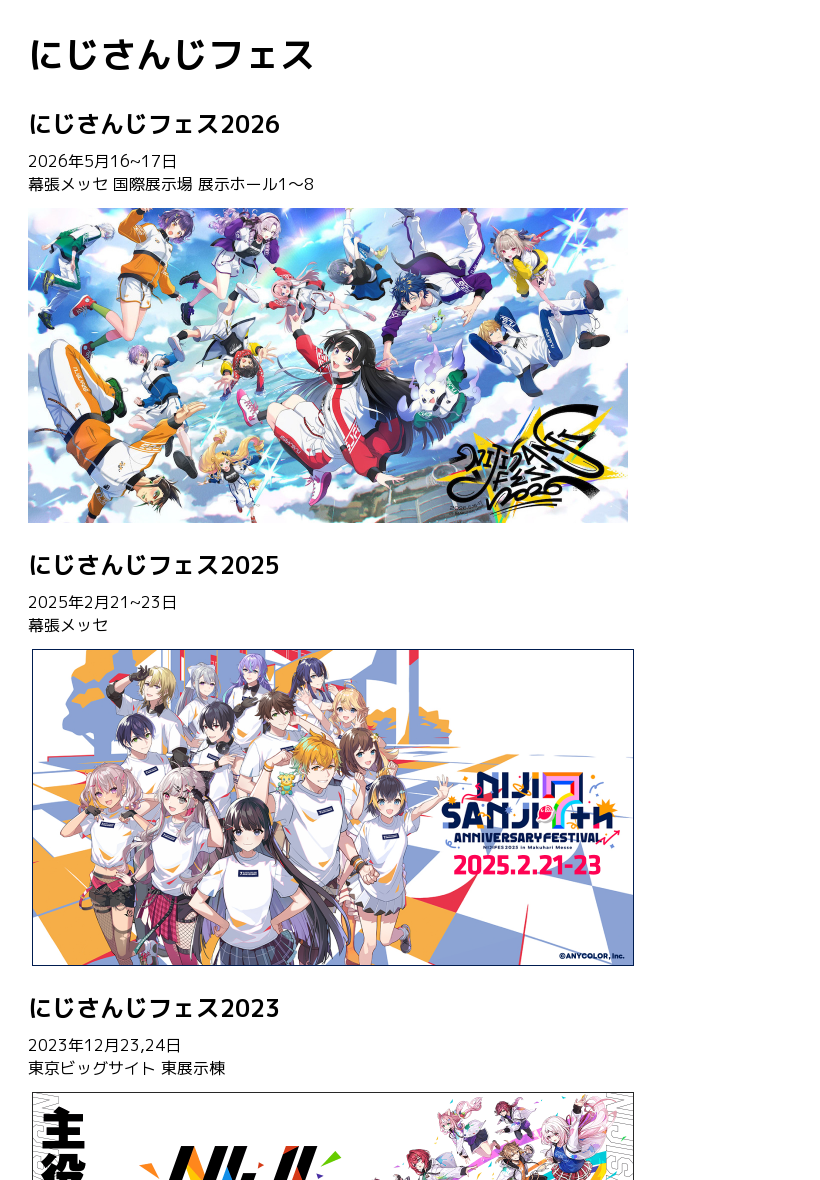

Page loaded and stabilized after viewport change
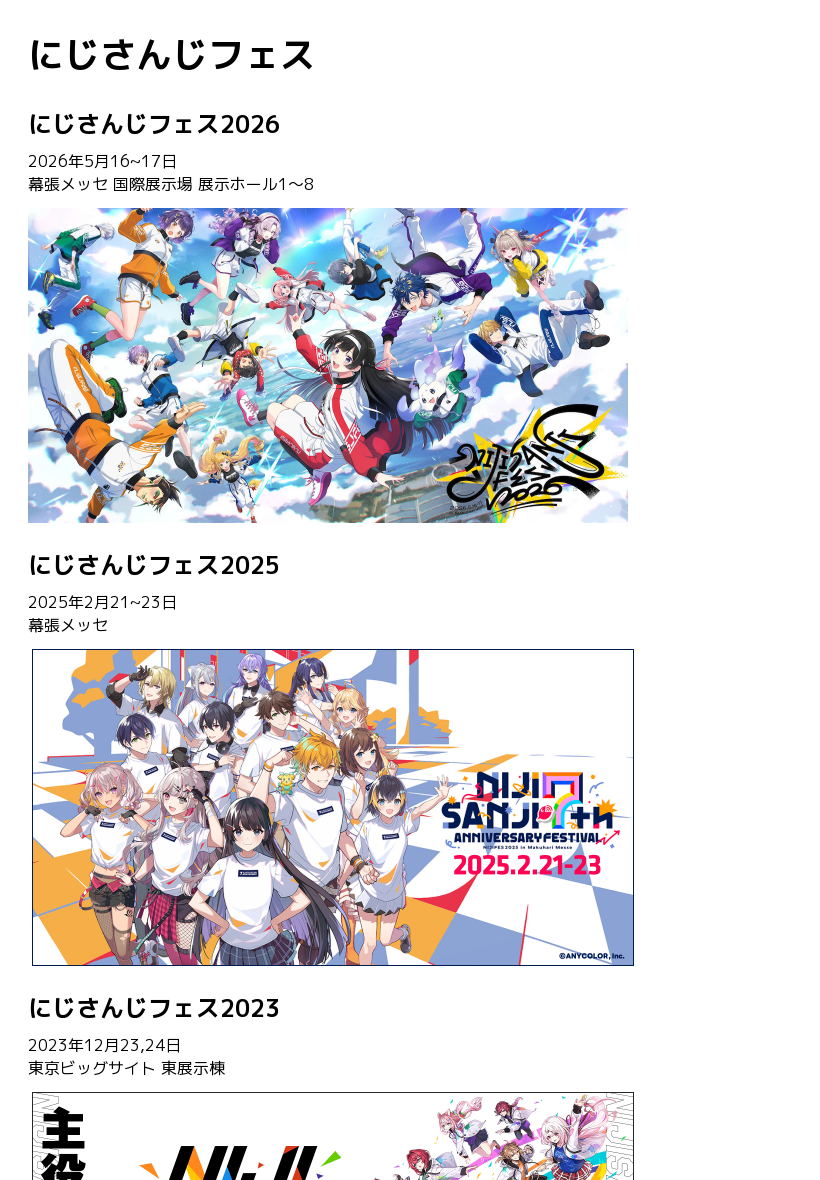

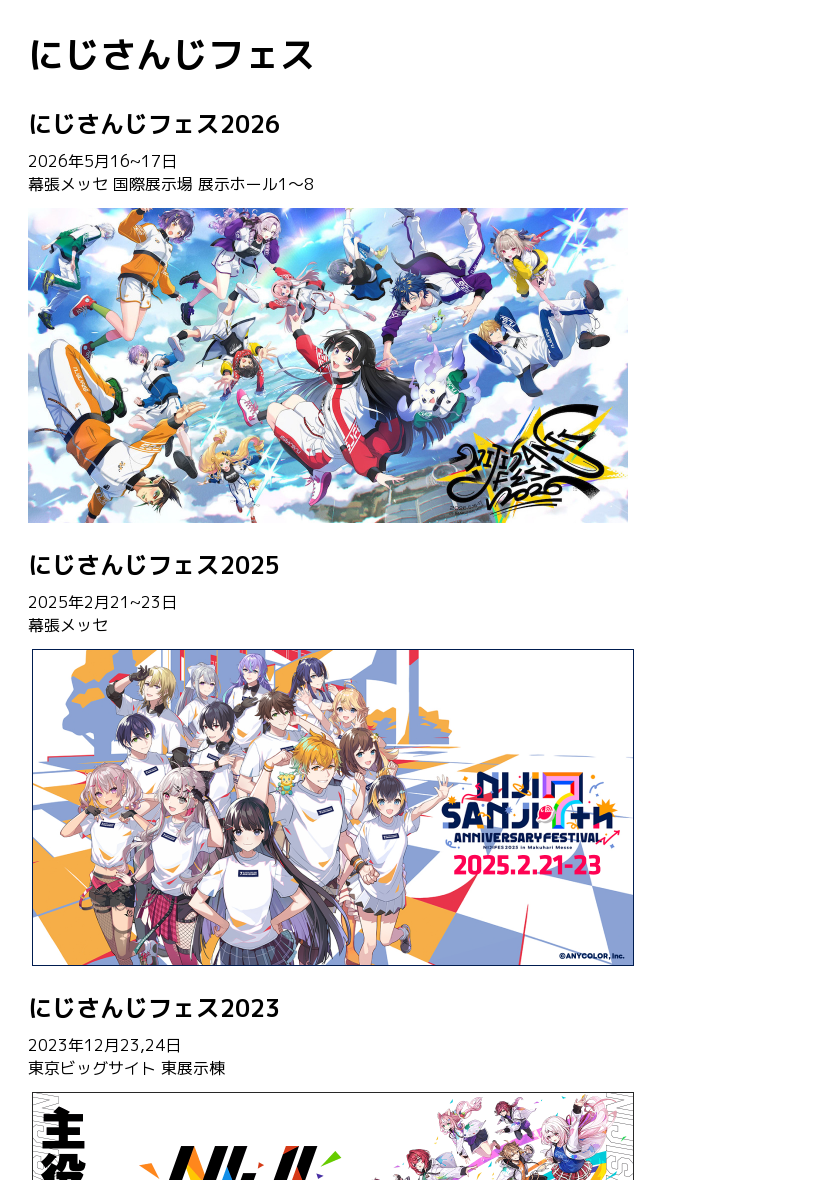